Navigates to the erail.in train booking website and verifies that the quota and class filter dropdown elements are present and contain options.

Starting URL: http://erail.in/

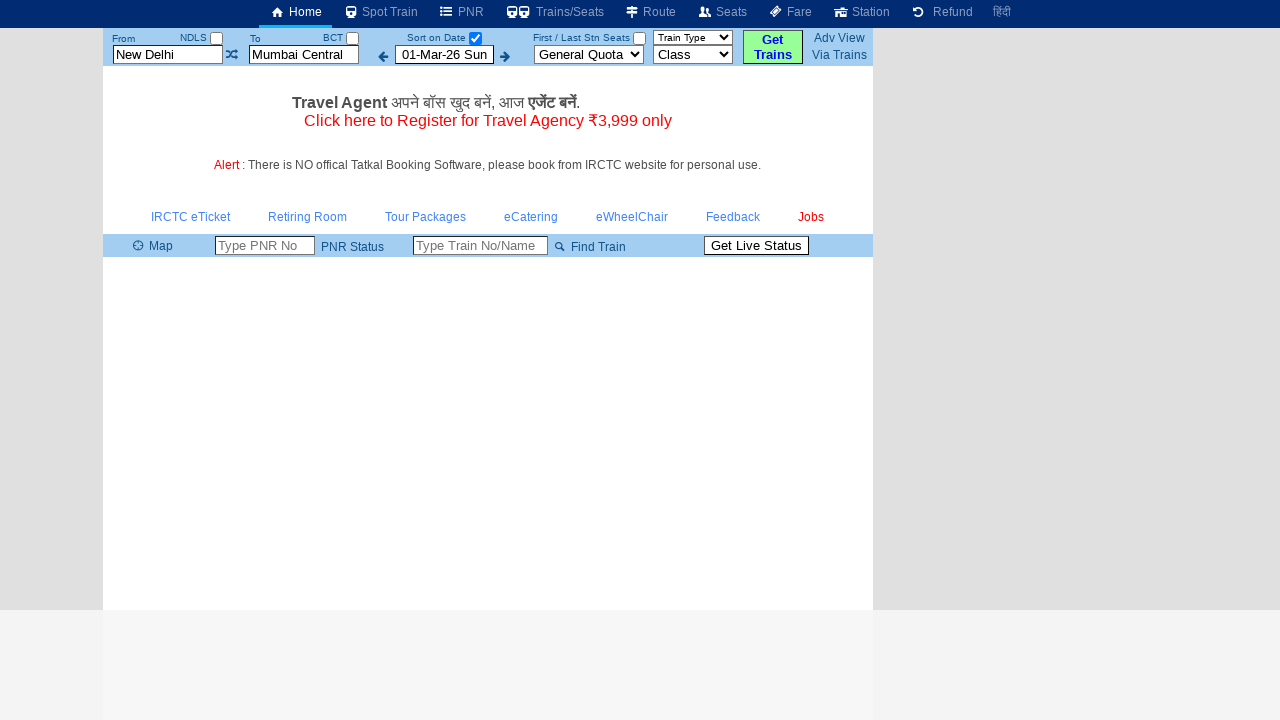

Navigated to http://erail.in/
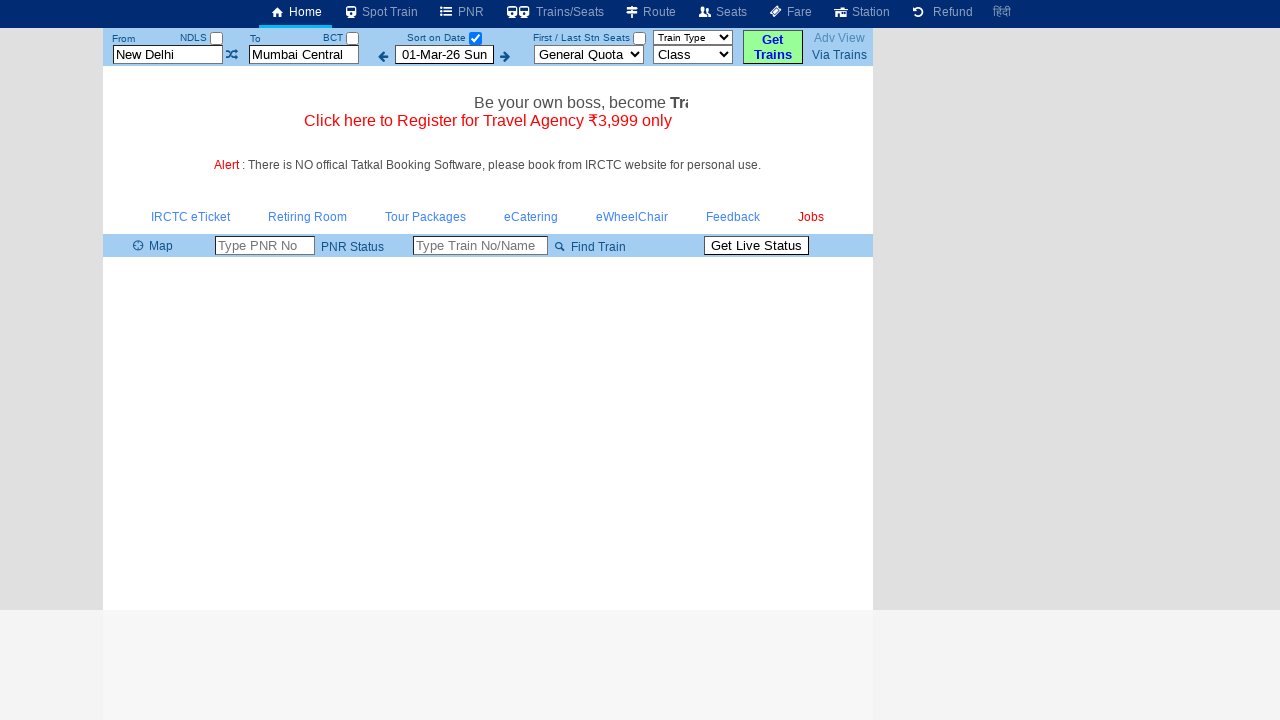

Quota dropdown element (#cmbQuota) is present
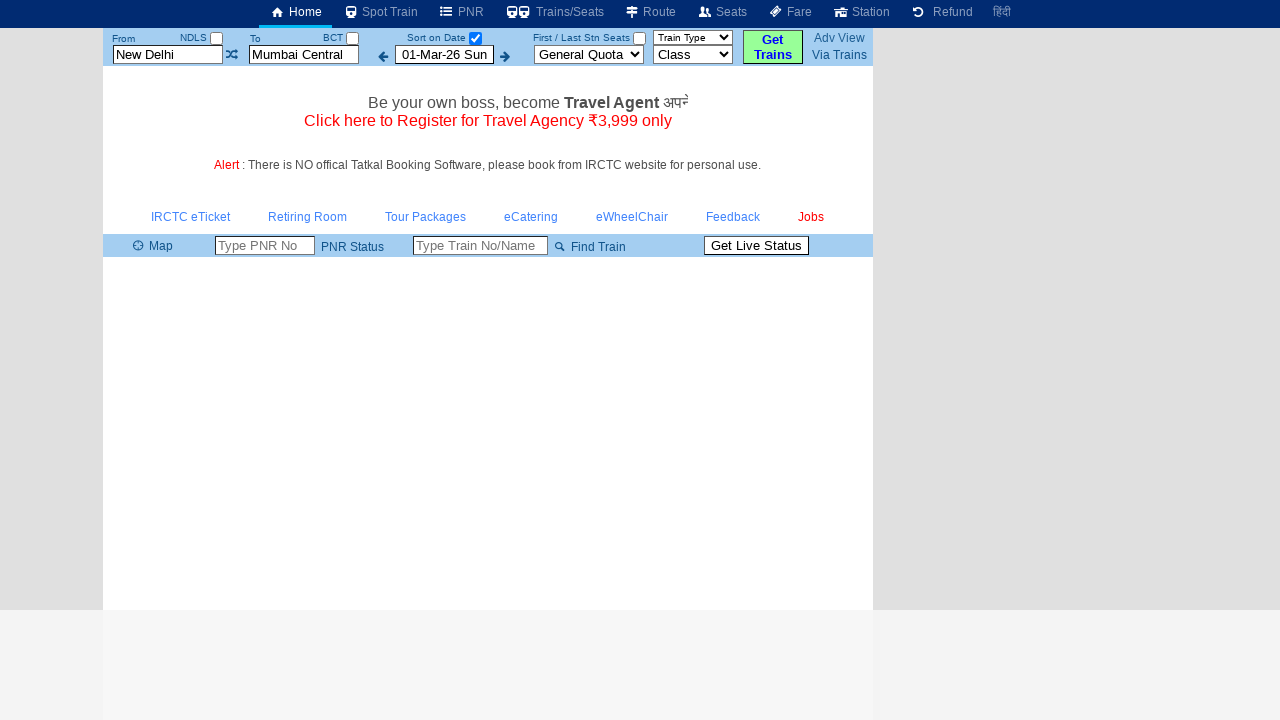

Class filter dropdown element (#selectClassFilter) is present
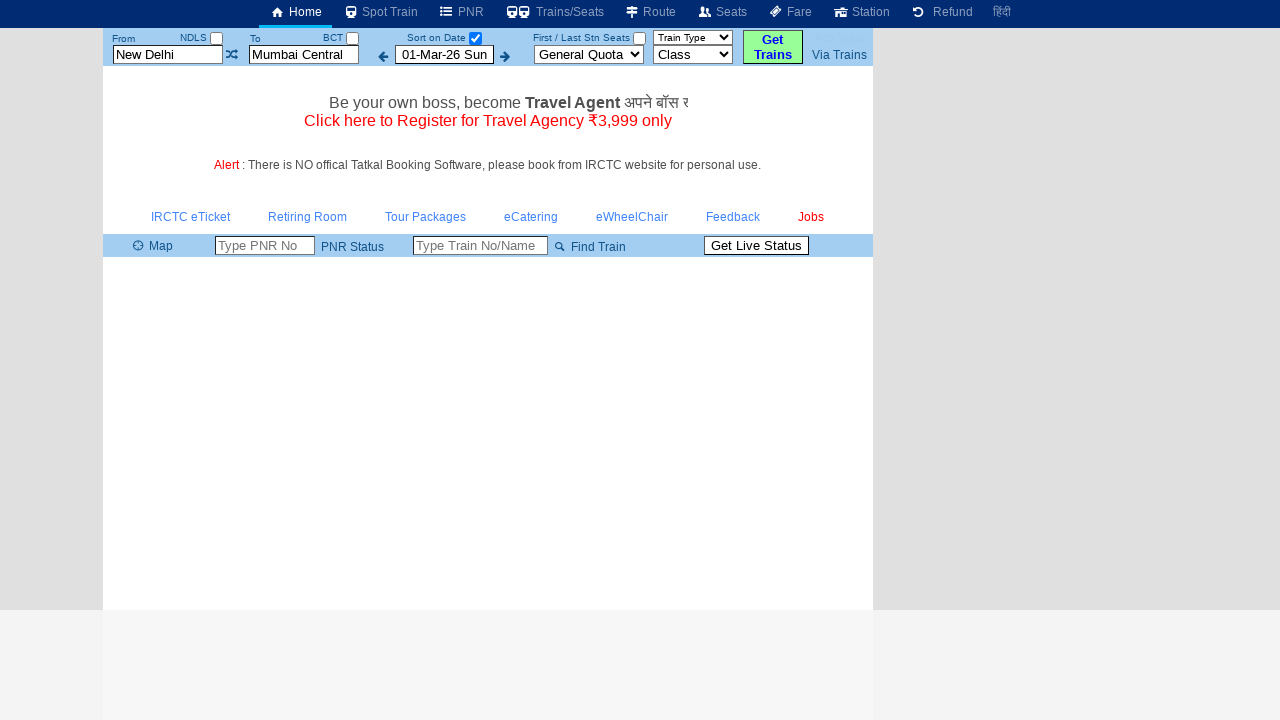

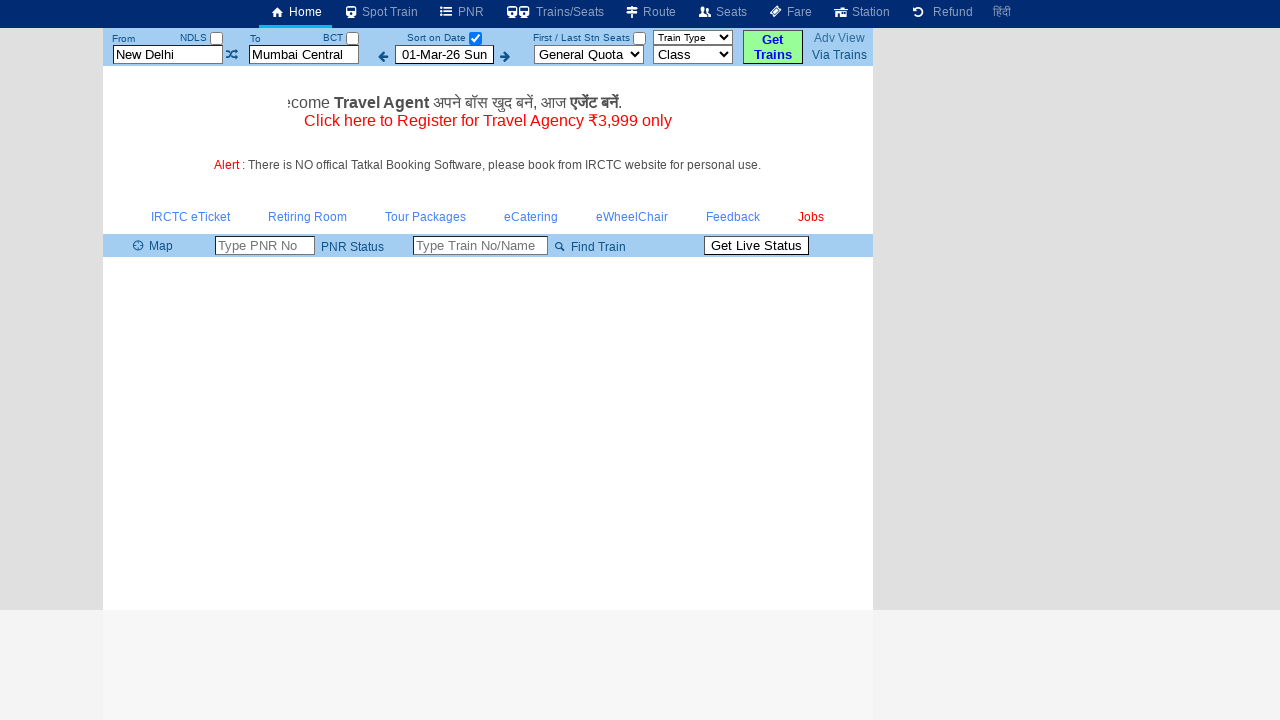